Tests the DSAlgo portal by navigating to the main page, verifying the welcome message is displayed, clicking the "Get Started" button, and verifying the user lands on the home page with the correct title.

Starting URL: https://dsportalapp.herokuapp.com/

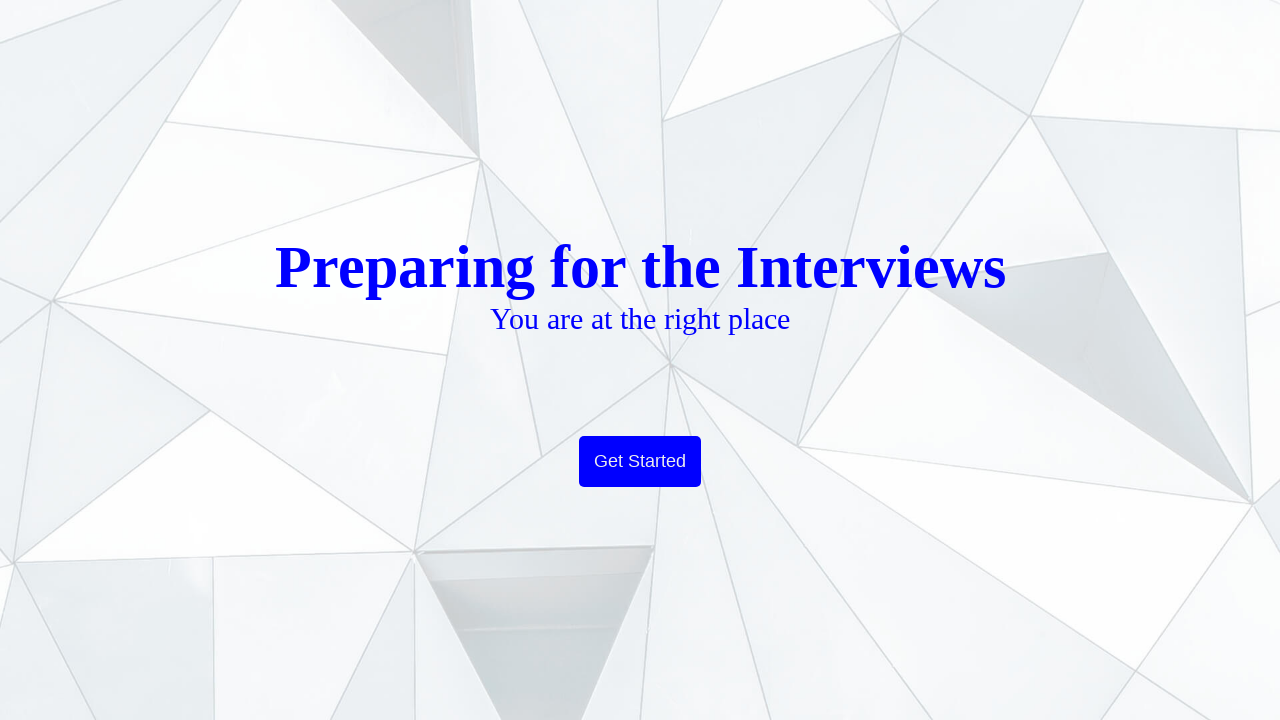

Welcome message 'You are at the right place' is displayed on DSAlgo portal
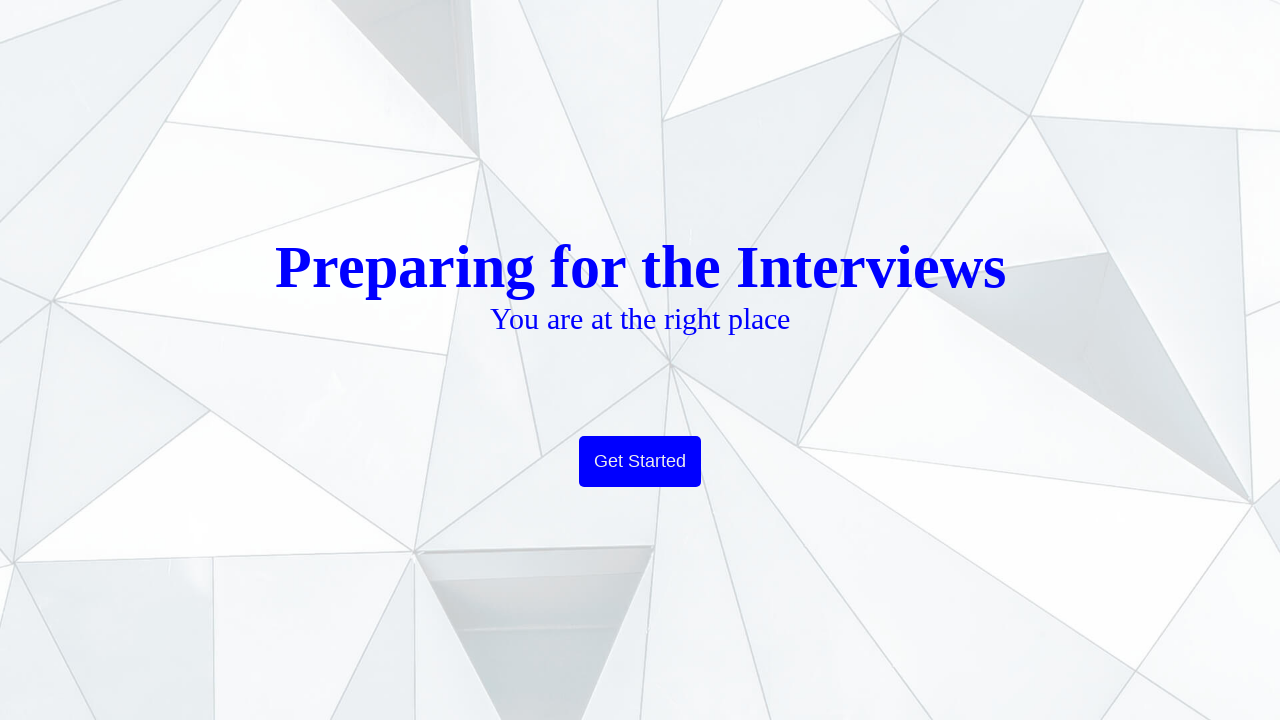

Clicked 'Get Started' button at (640, 462) on button:has-text('Get Started')
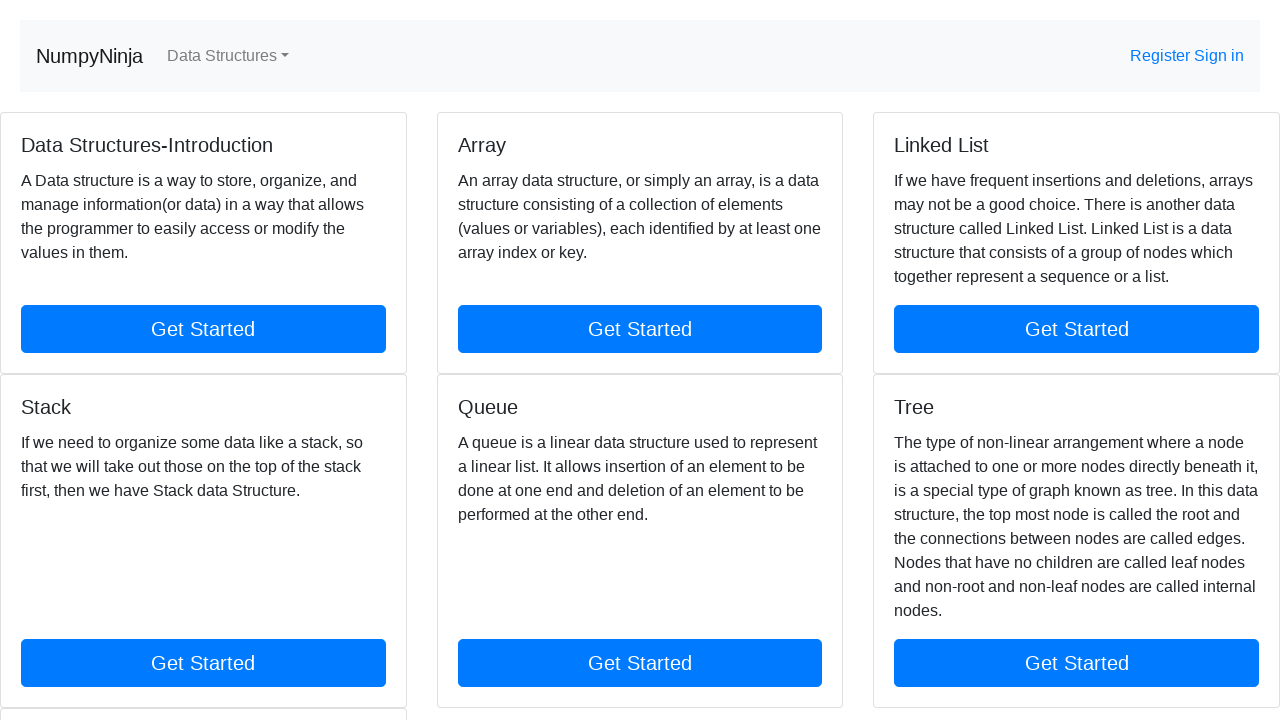

Home page loaded successfully
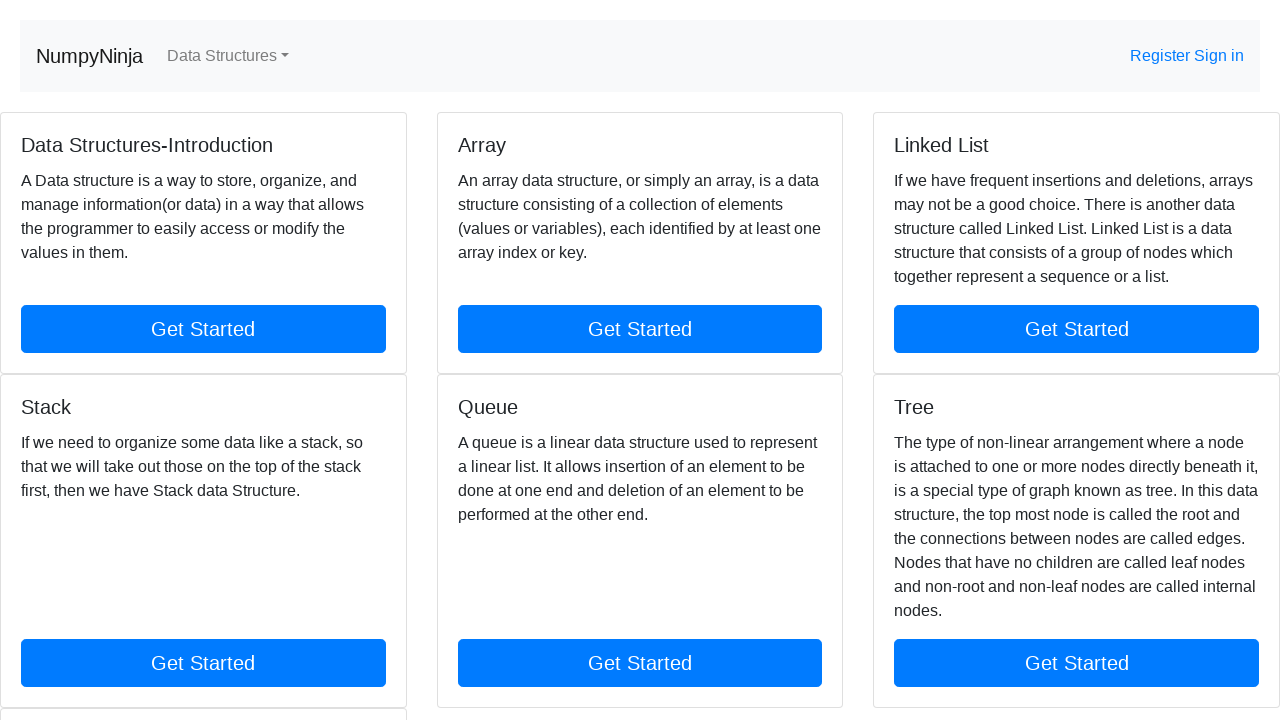

Verified home page title is 'NumpyNinja'
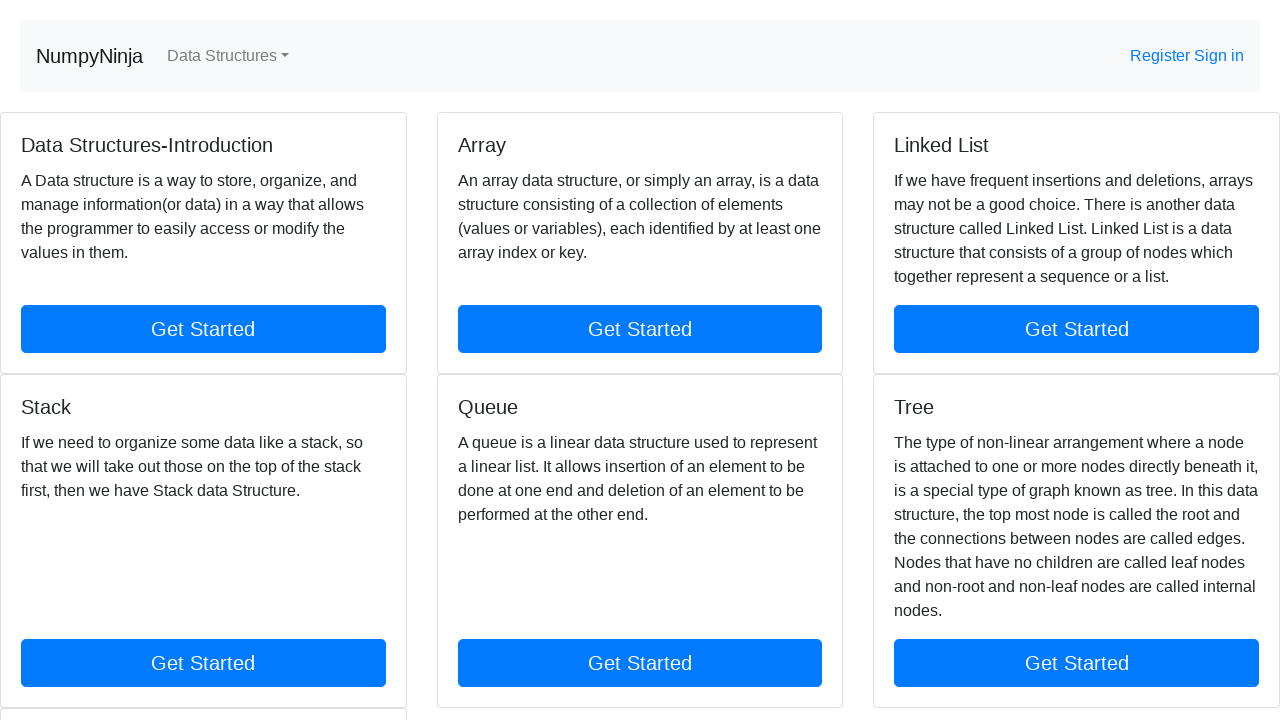

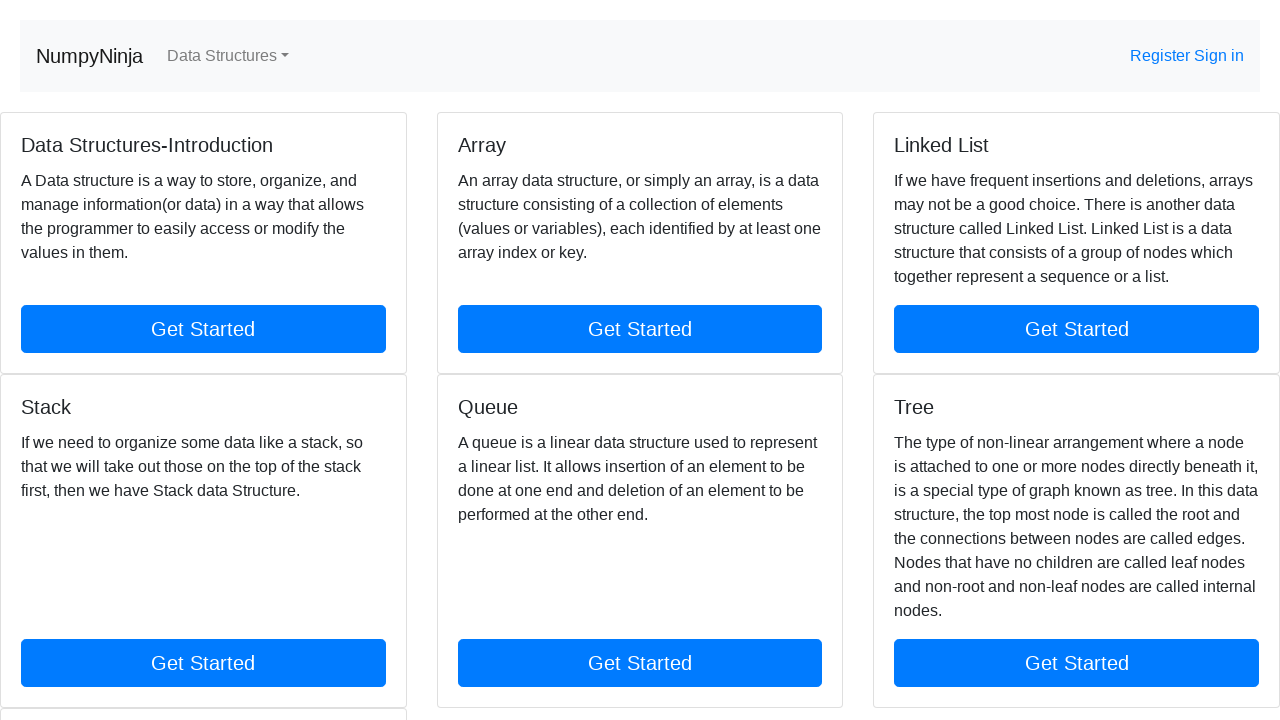